Tests the SpiceClub dropdown menu navigation by hovering over the SpiceClub menu item and clicking on the Benefits link

Starting URL: https://www.spicejet.com/

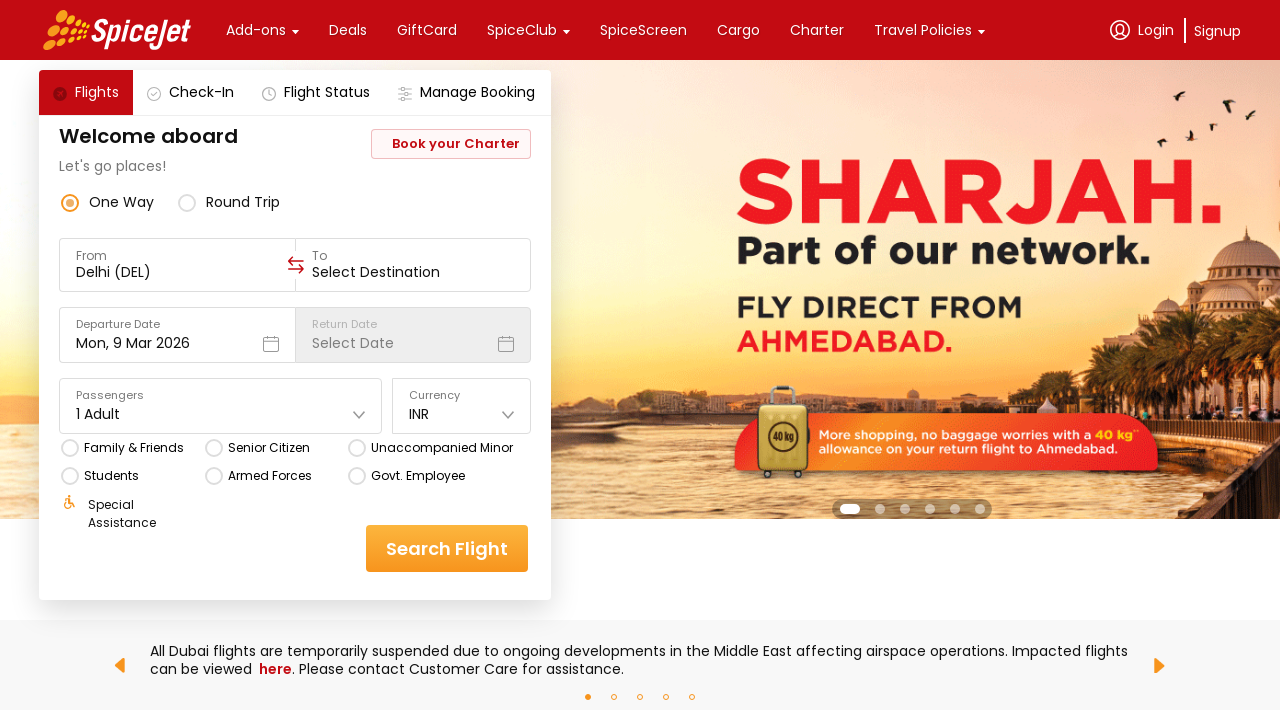

Located SpiceClub menu element
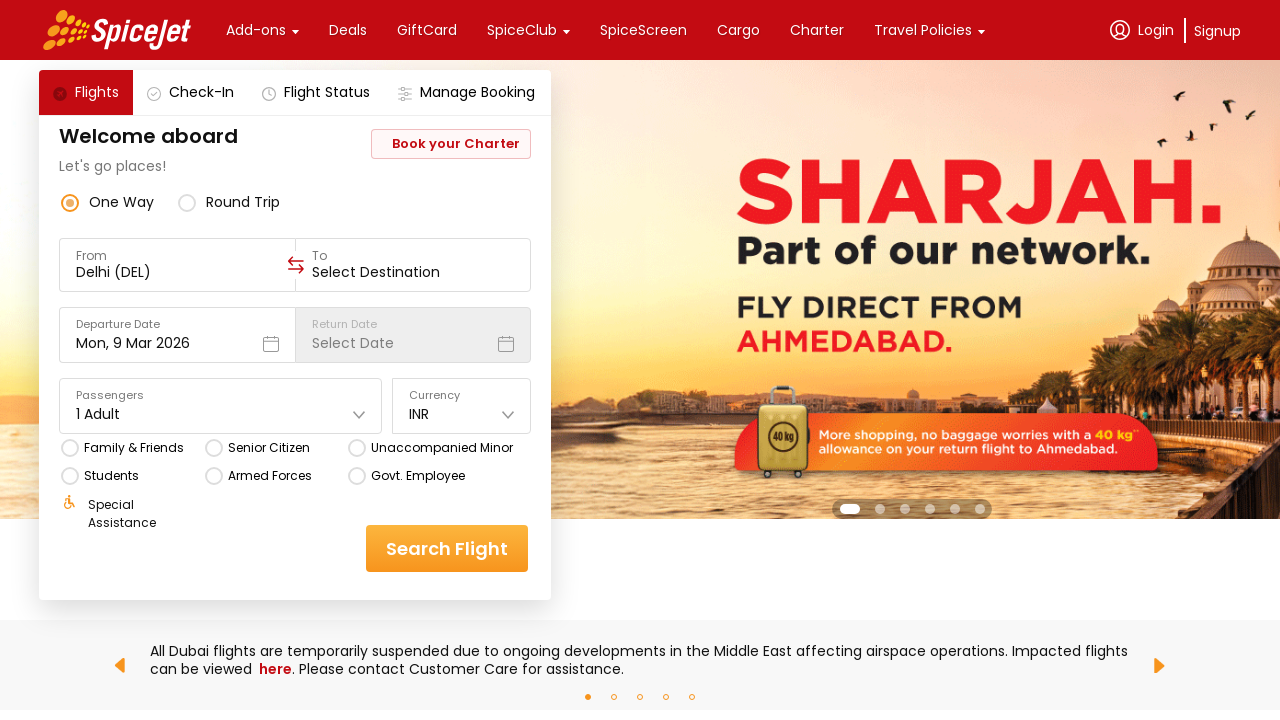

Hovered over SpiceClub menu item to reveal dropdown at (522, 30) on xpath=//div[text()='SpiceClub'] >> nth=0
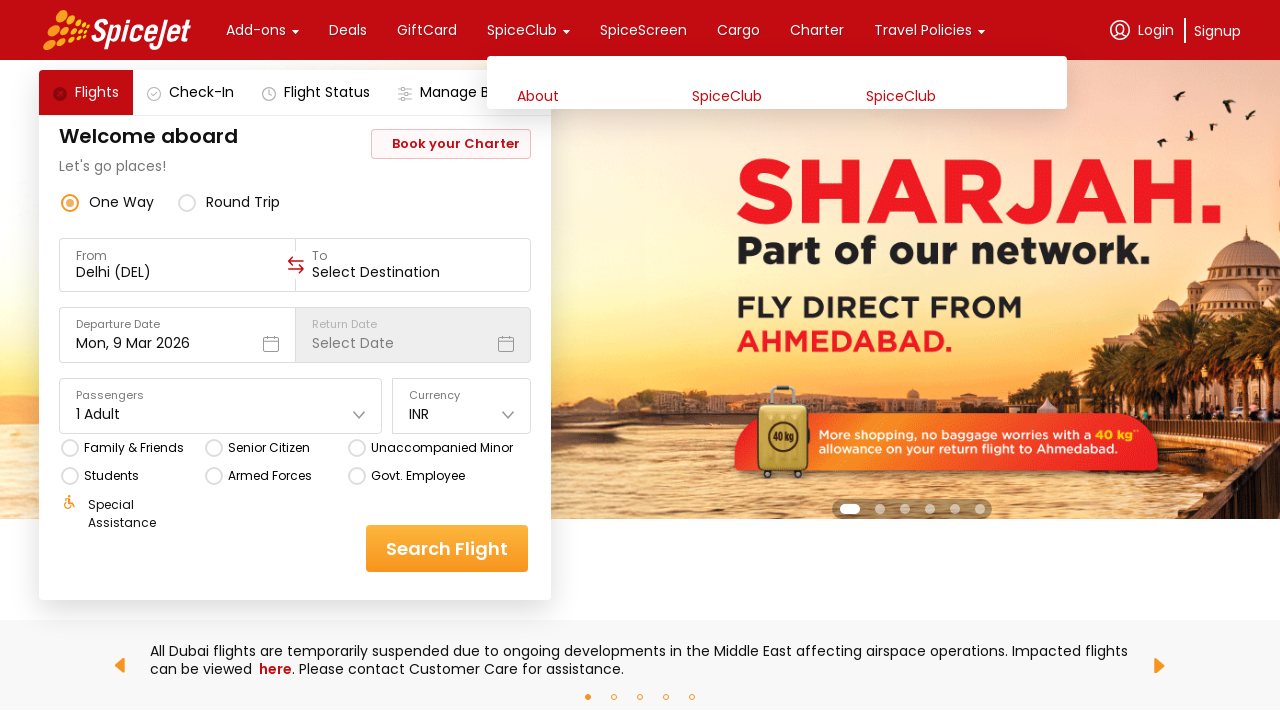

Clicked on Benefits link in SpiceClub dropdown menu at (601, 179) on text=Benefits
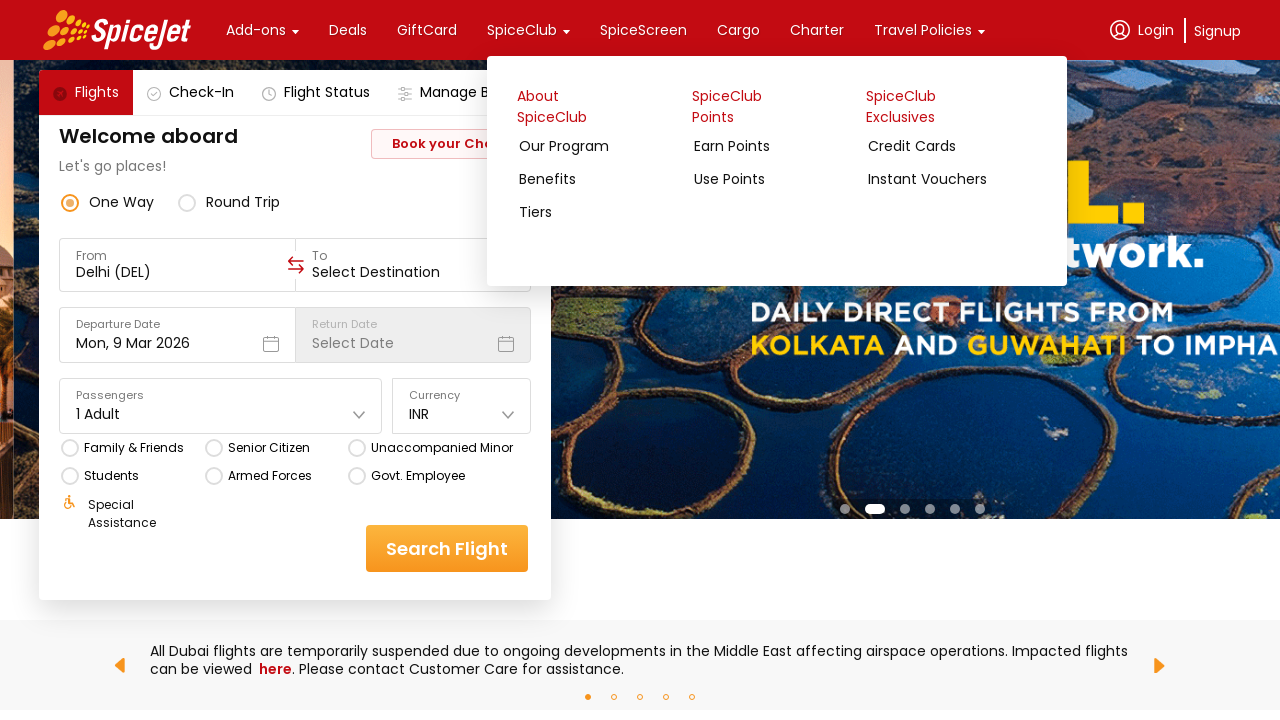

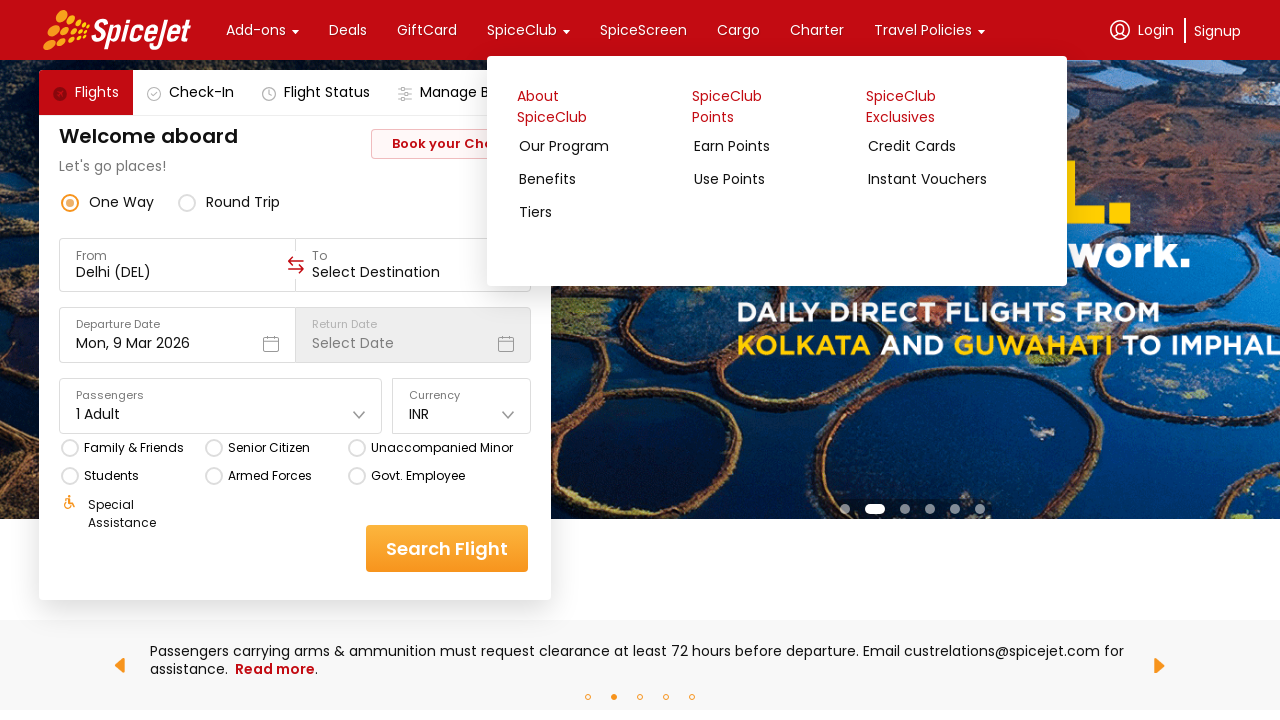